Navigates to the Automation Practice page and verifies that navigation links are present in the footer section

Starting URL: https://rahulshettyacademy.com/AutomationPractice/

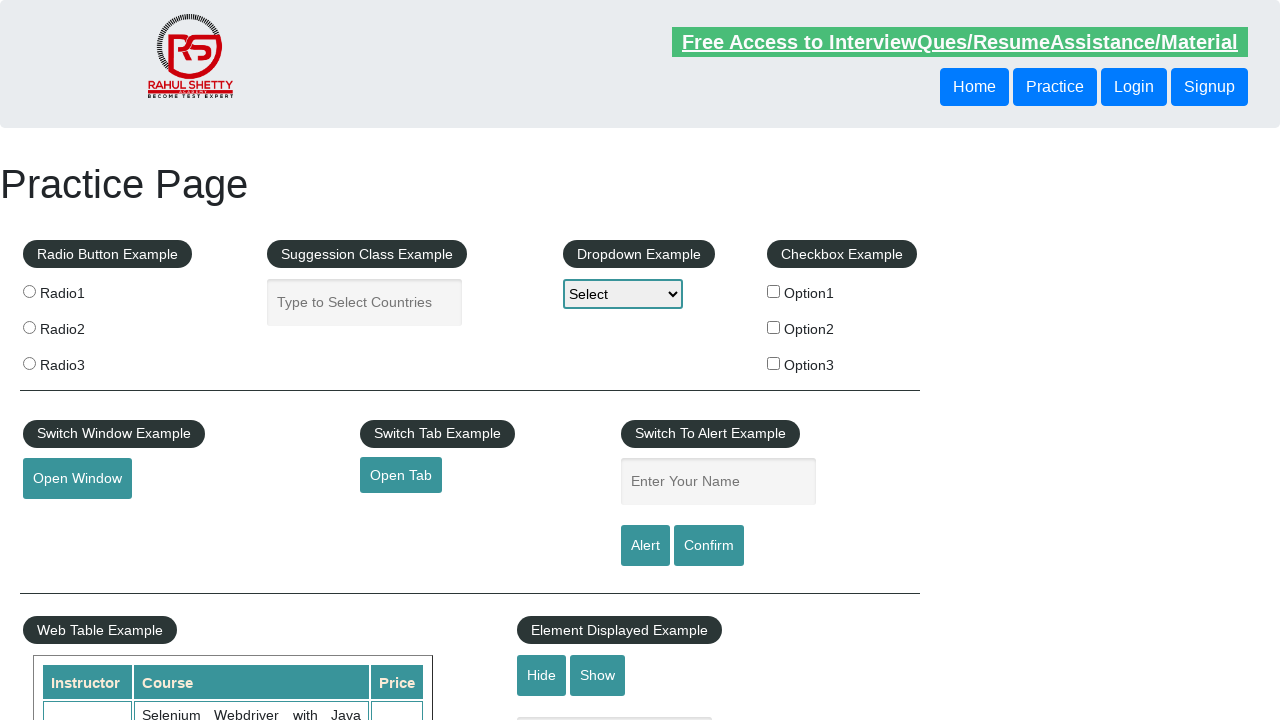

Waited for footer navigation links to load
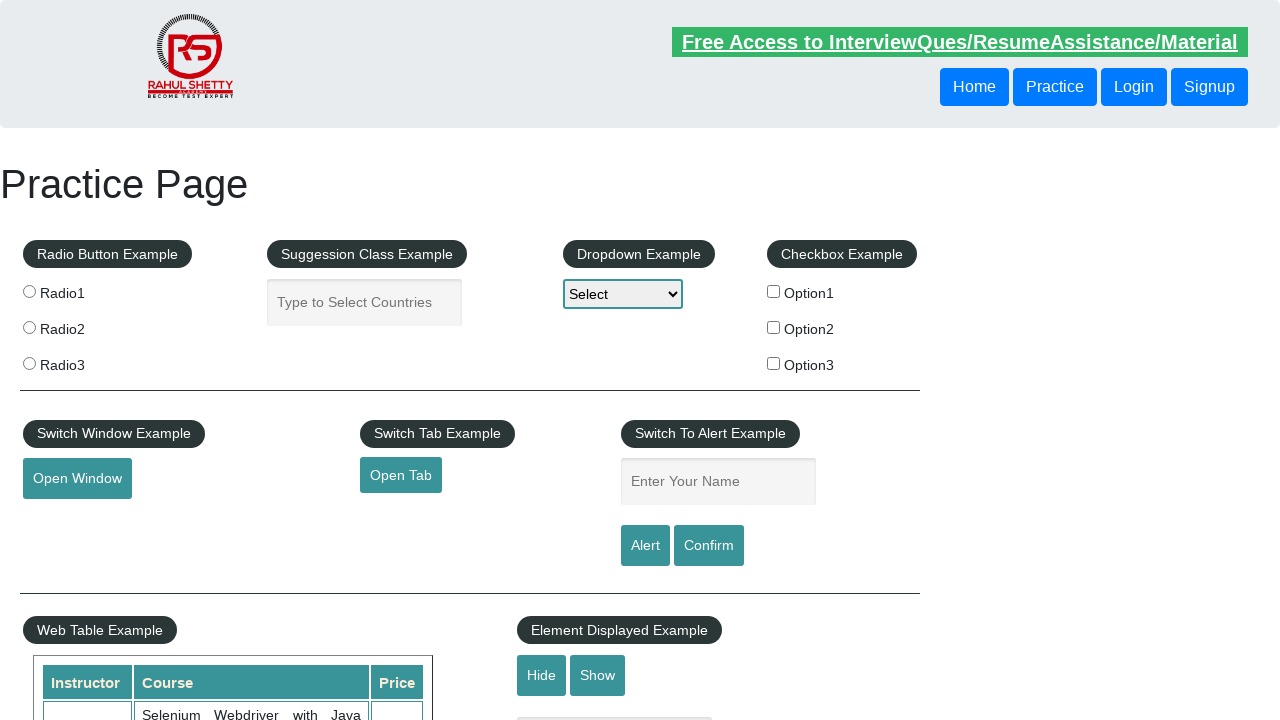

Located footer navigation links
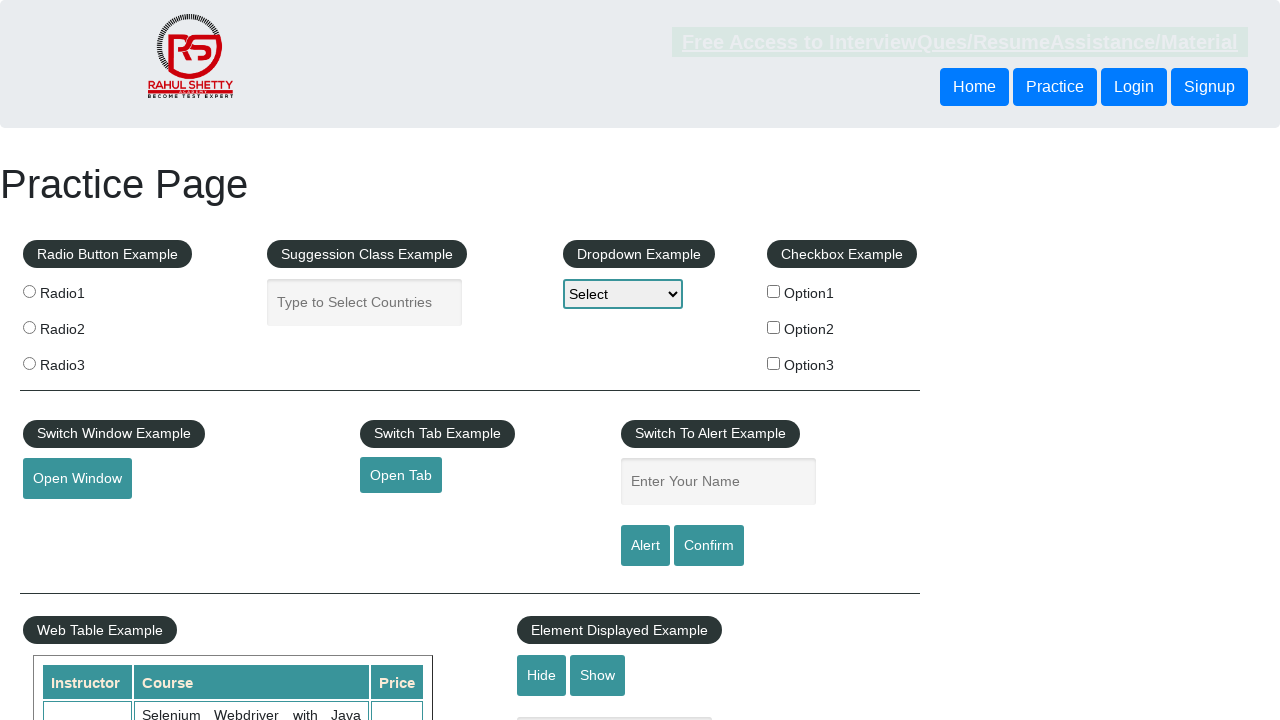

Verified that navigation links are present in the footer section
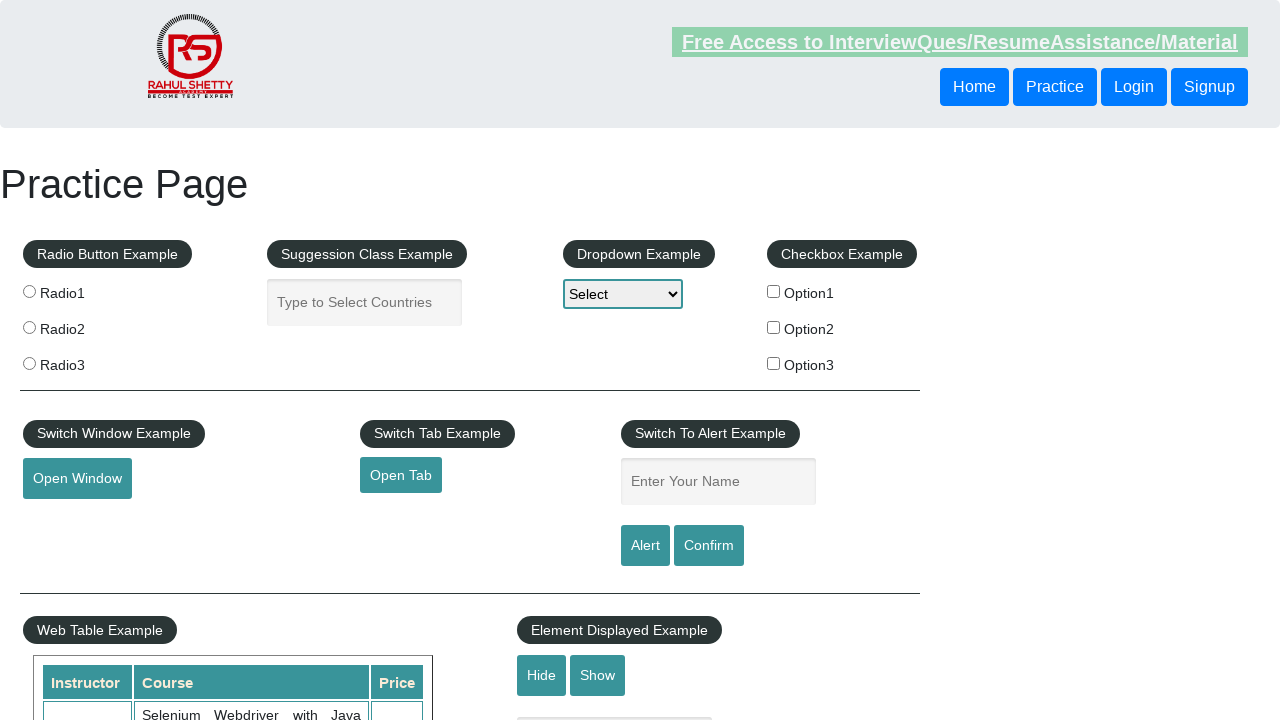

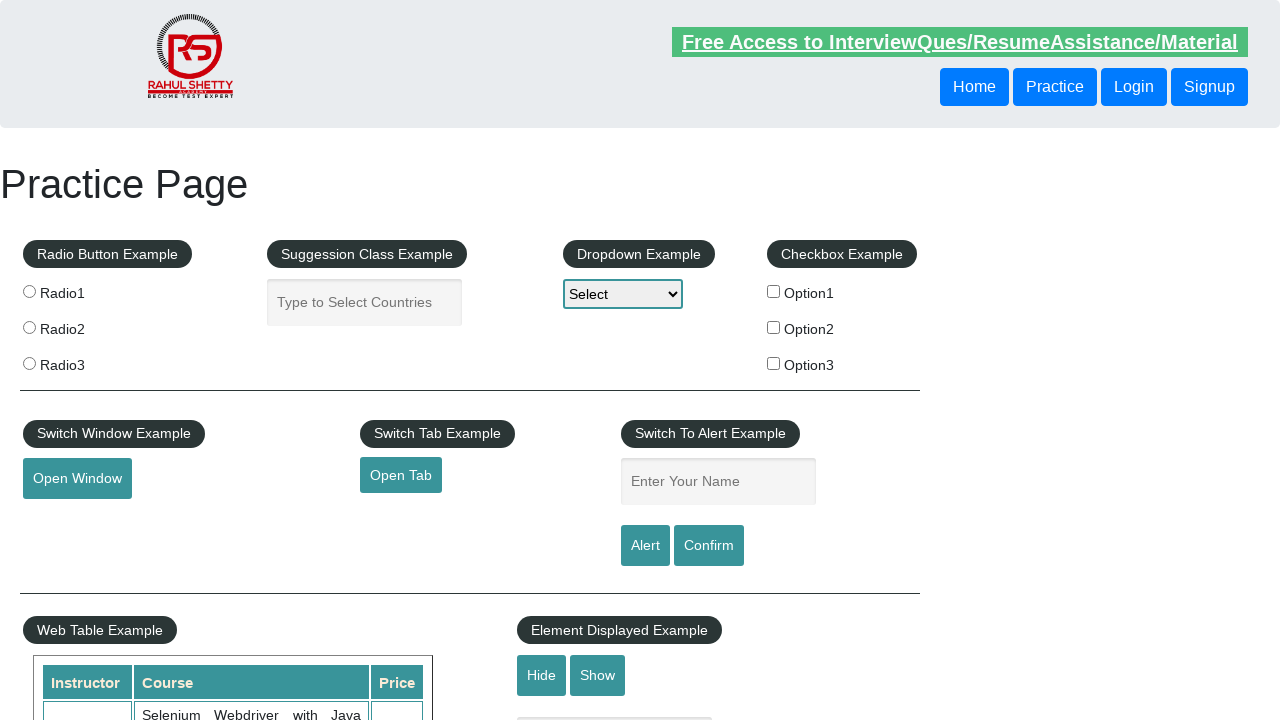